Tests handling of stale element references by entering text in a field, refreshing the page, re-locating the element, entering new text, and then clearing the field

Starting URL: https://testautomationpractice.blogspot.com/

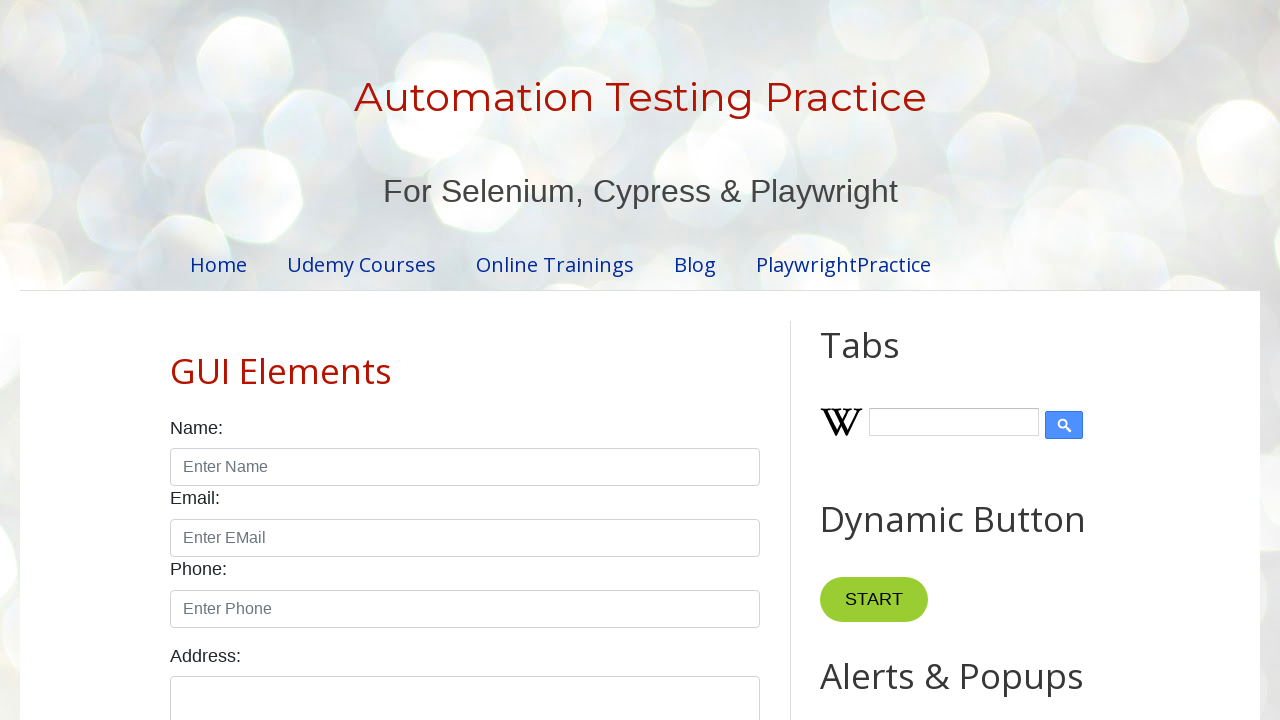

Filled #name field with 'Vivek Sirsath' on #name
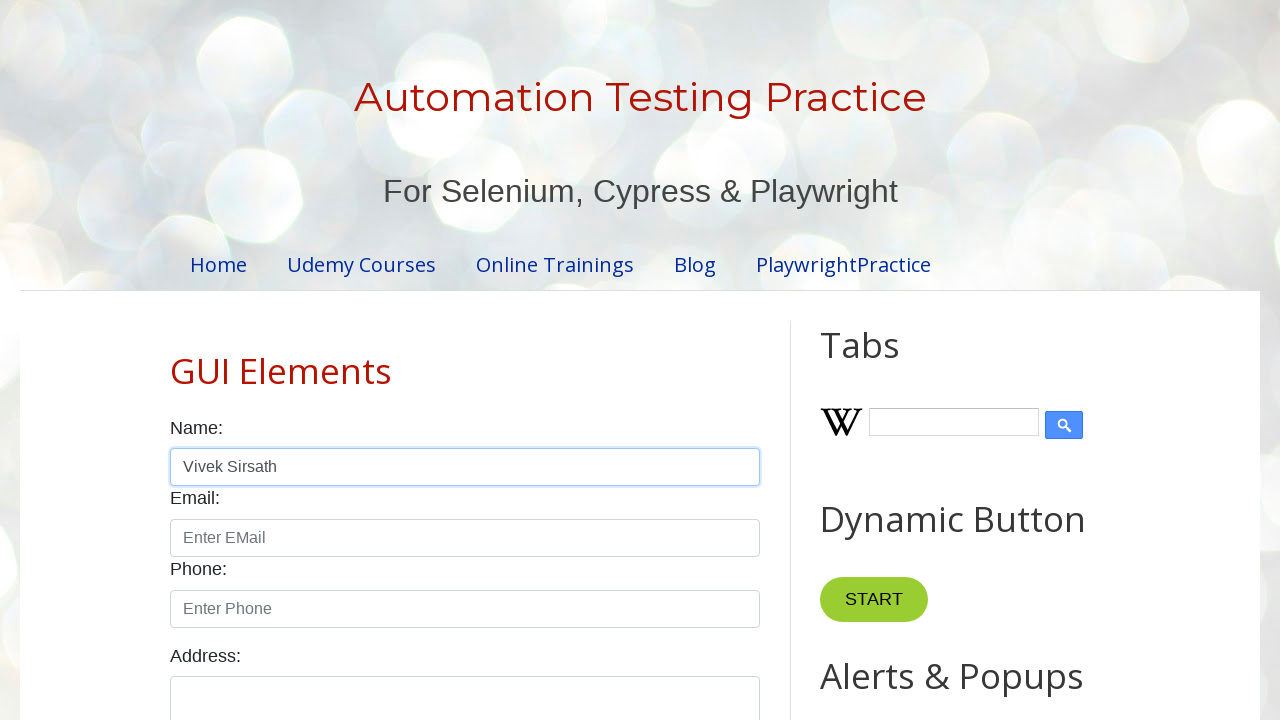

Reloaded the page to trigger stale element reference
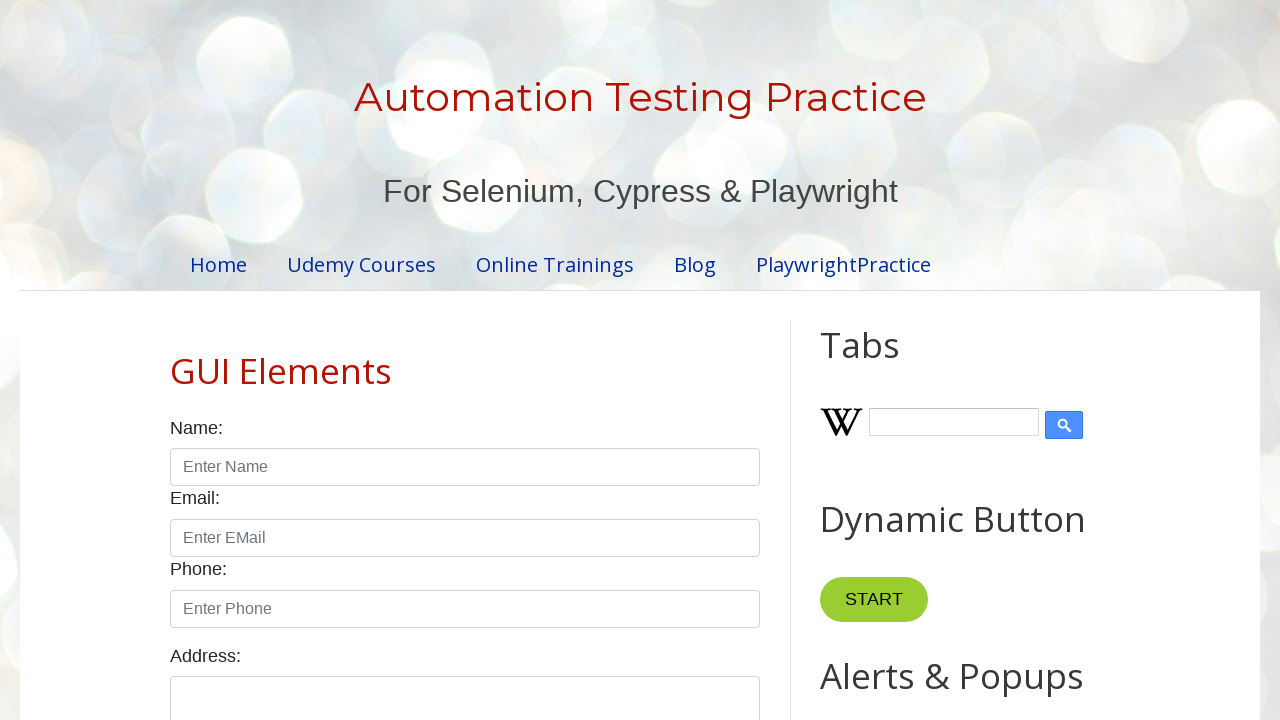

Waited for #name field to be available after page reload
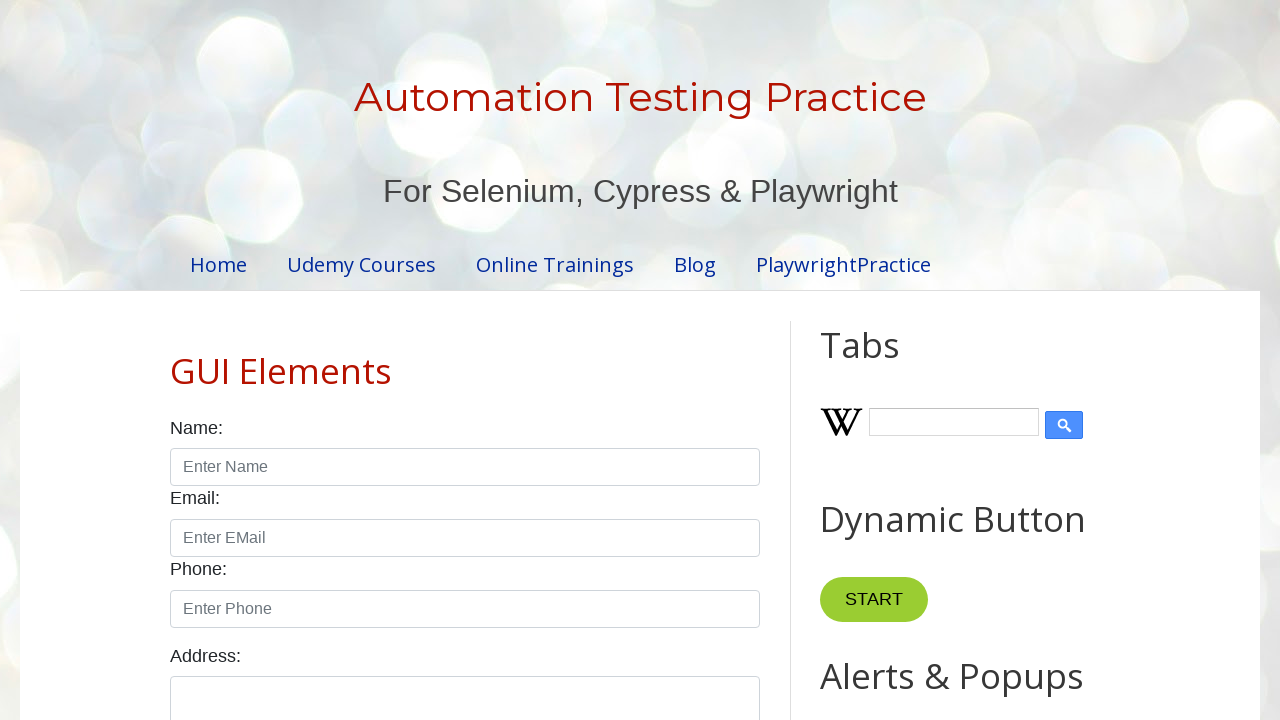

Filled #name field with 'Ishita Shirsath' after re-locating element on #name
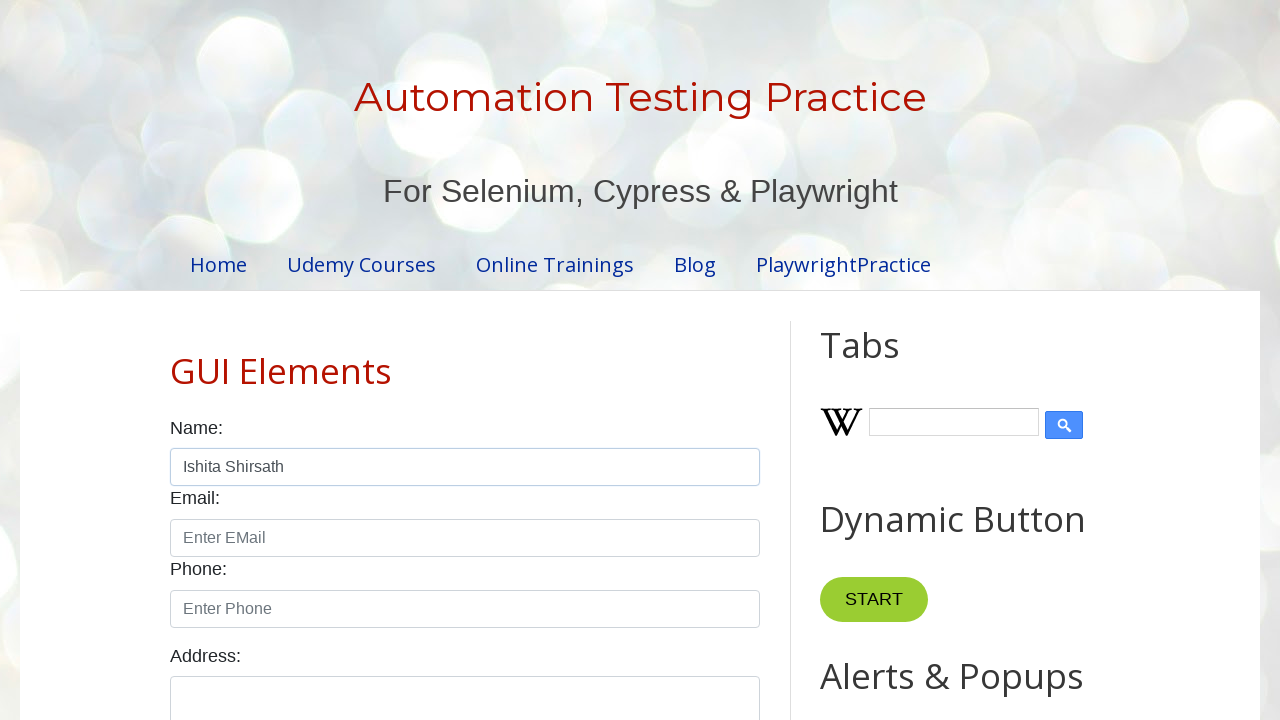

Cleared the #name field on #name
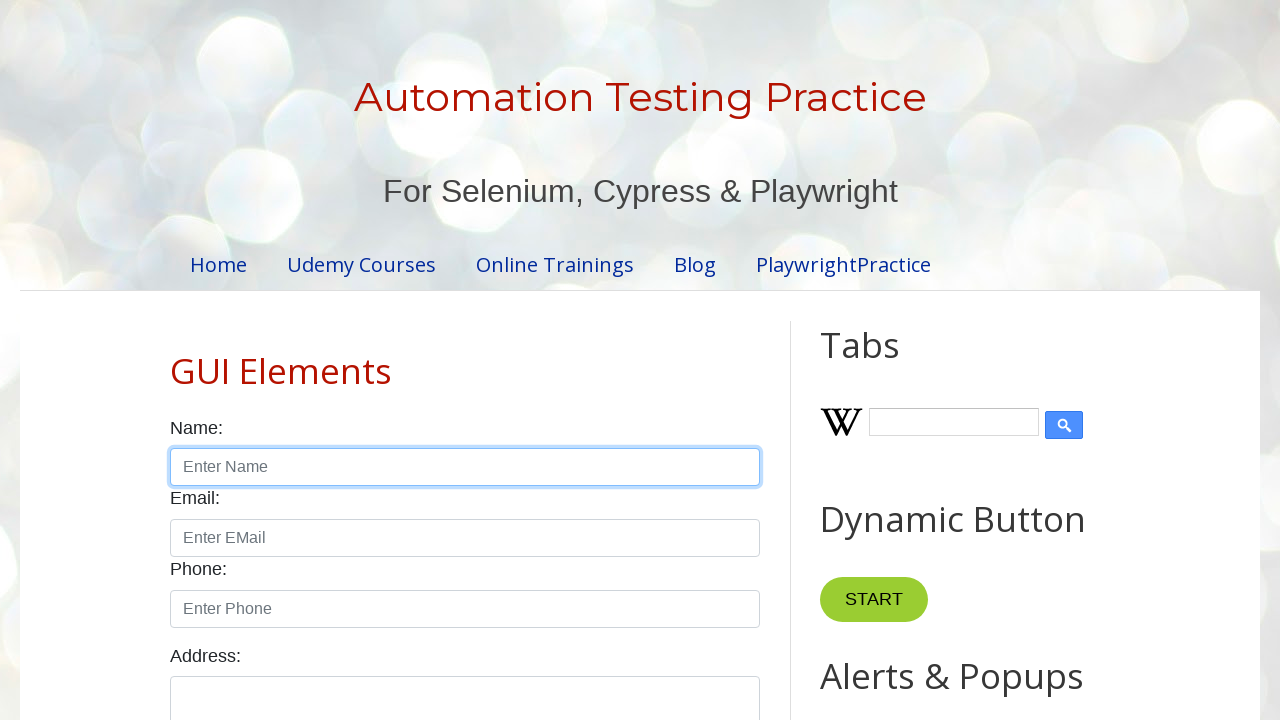

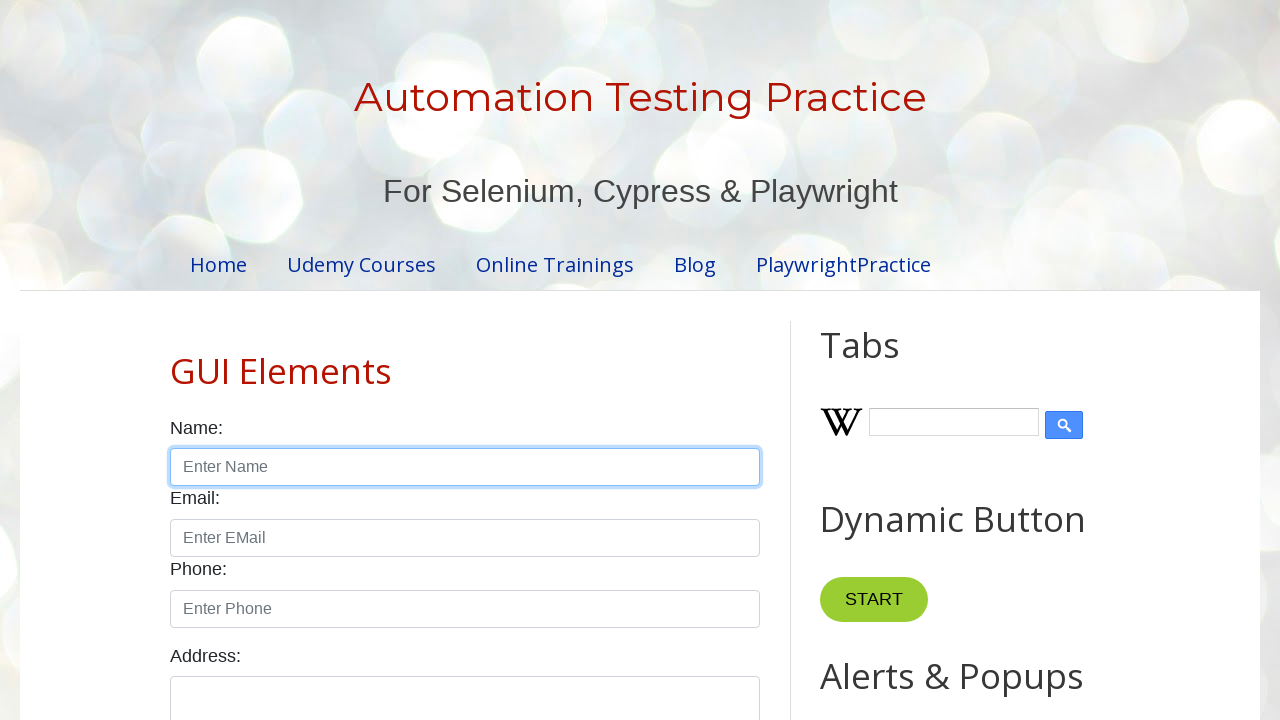